Tests AJAX functionality by clicking a button that triggers an asynchronous request and waits for the success content to appear.

Starting URL: http://www.uitestingplayground.com/ajax

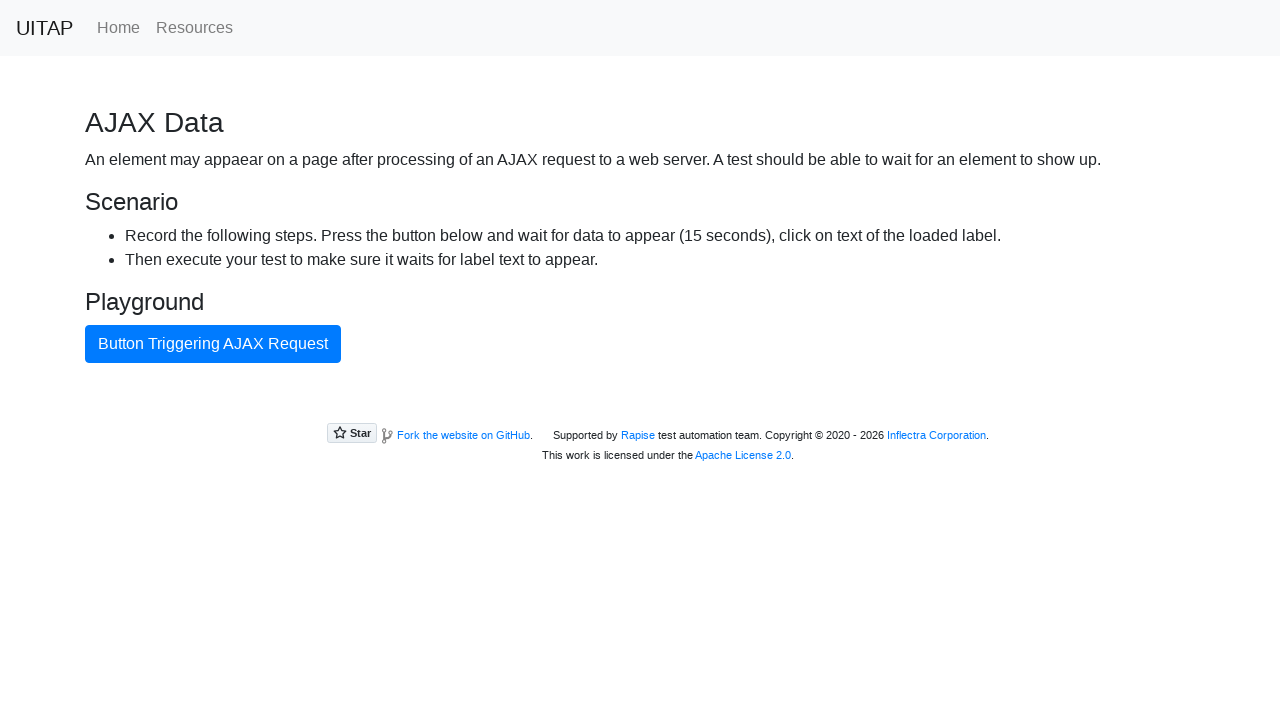

Navigated to AJAX test page
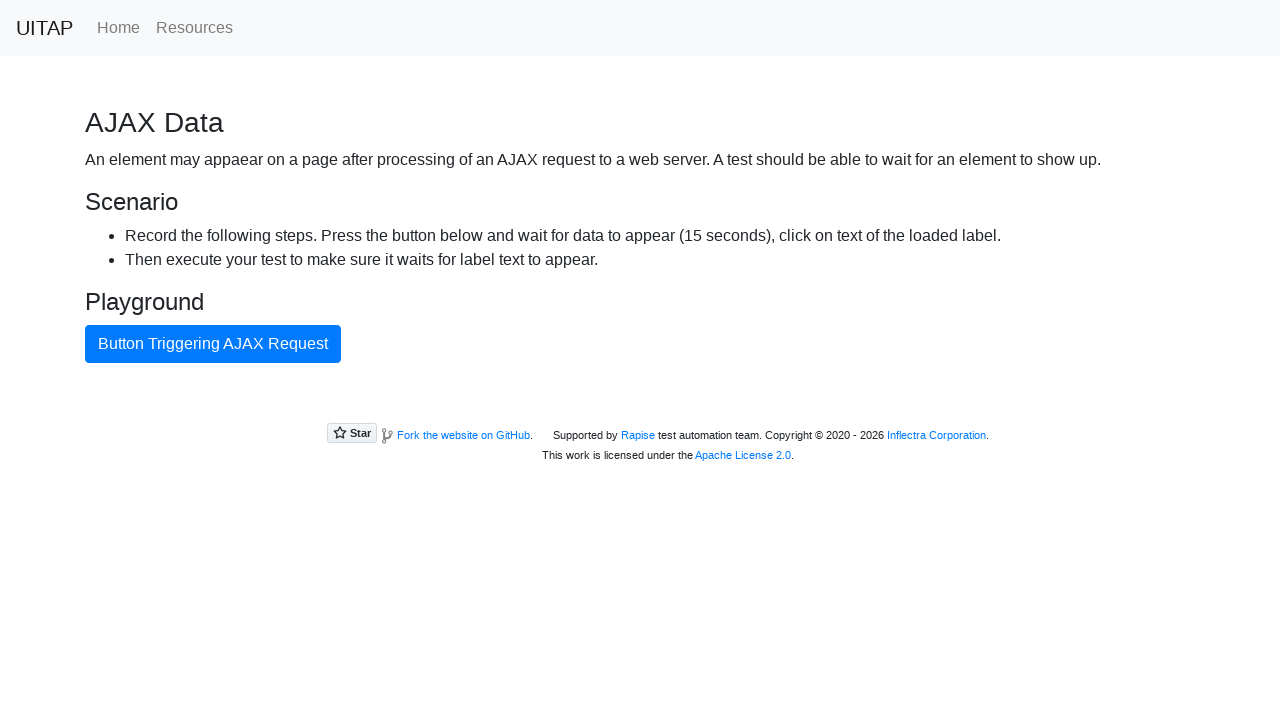

Clicked AJAX button to trigger asynchronous request at (213, 344) on #ajaxButton
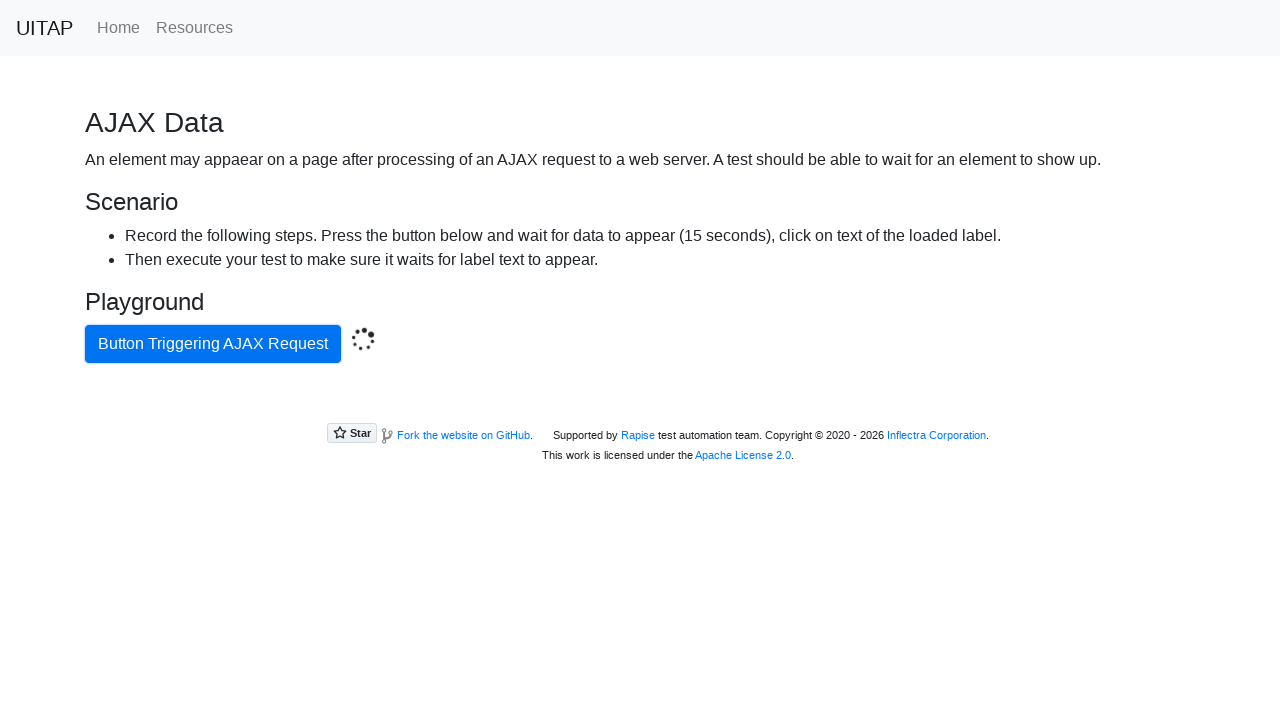

Success content appeared after AJAX request completed
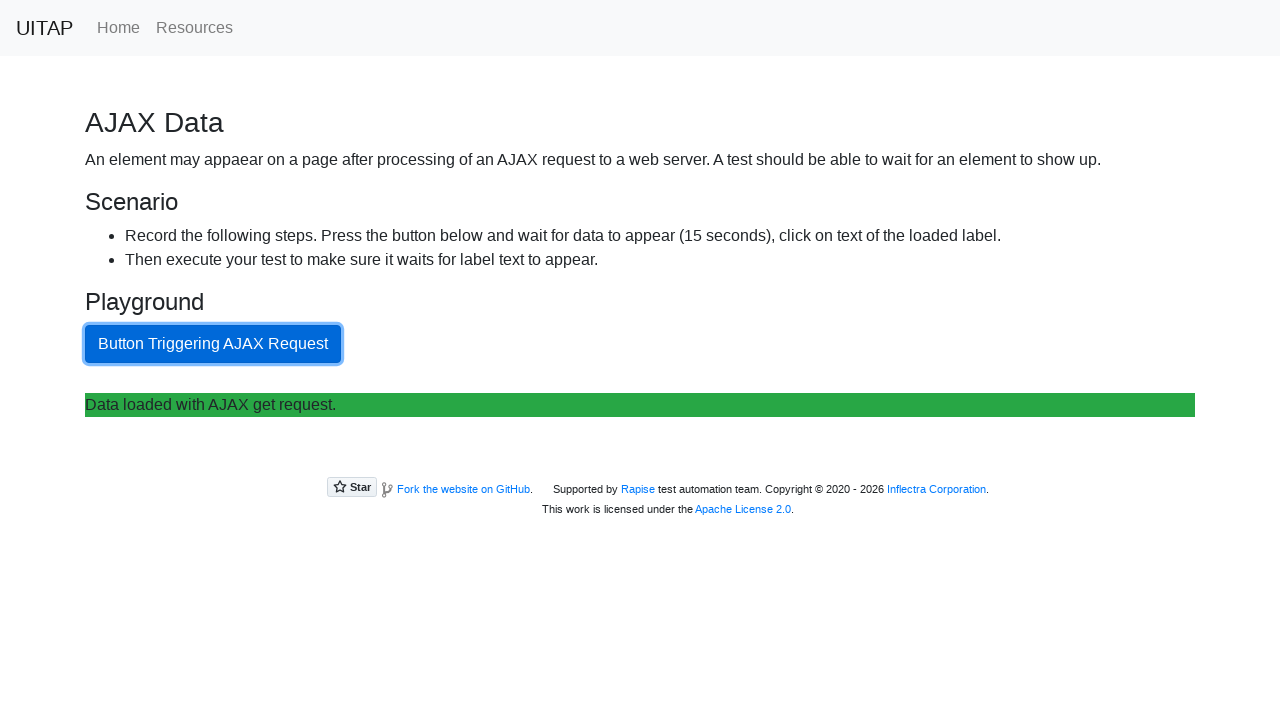

Retrieved success content text: Data loaded with AJAX get request.
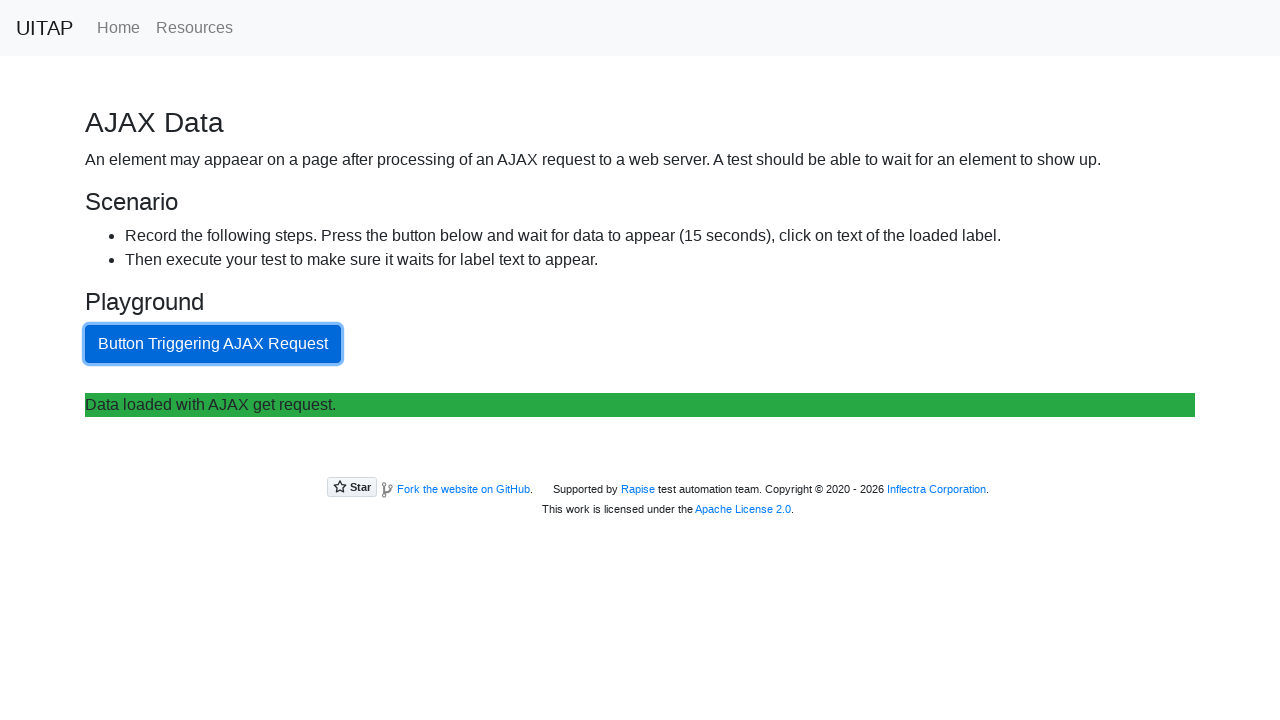

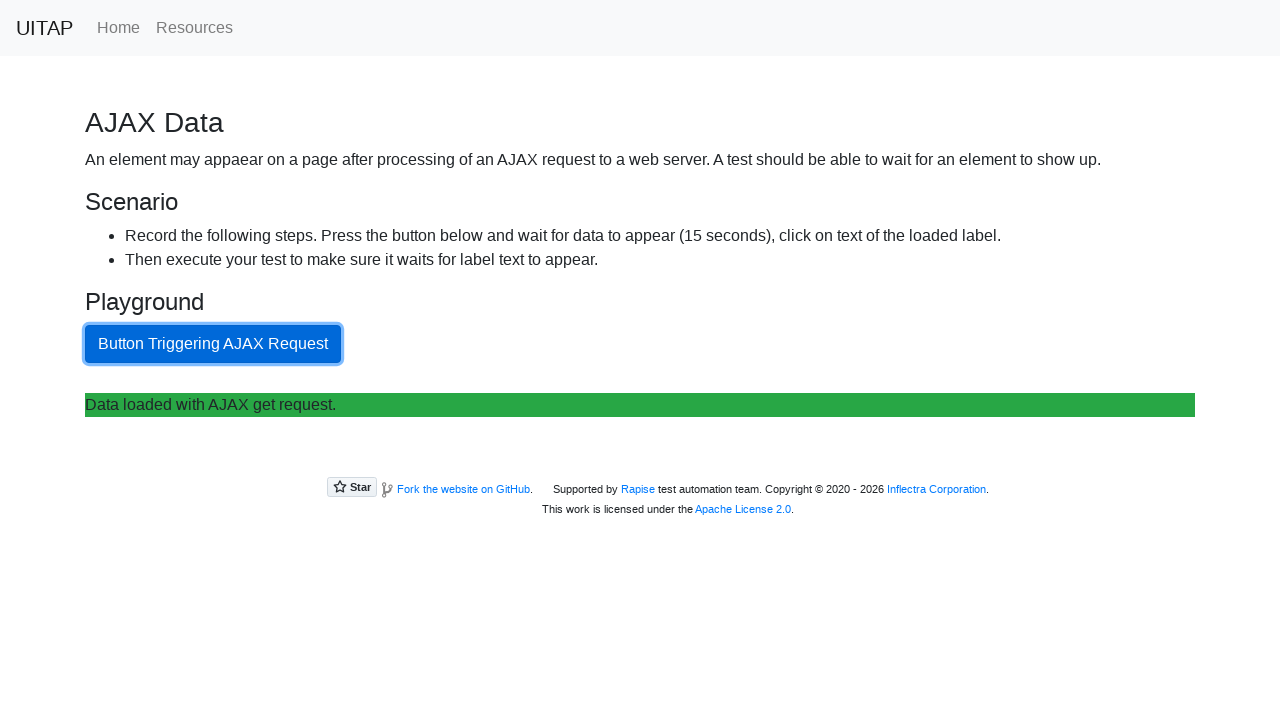